Tests the share functionality on a Globes news article page by clicking the share button, selecting the email share option, and closing the share dialog.

Starting URL: https://www.globes.co.il/news/article.aspx?did=1001284014

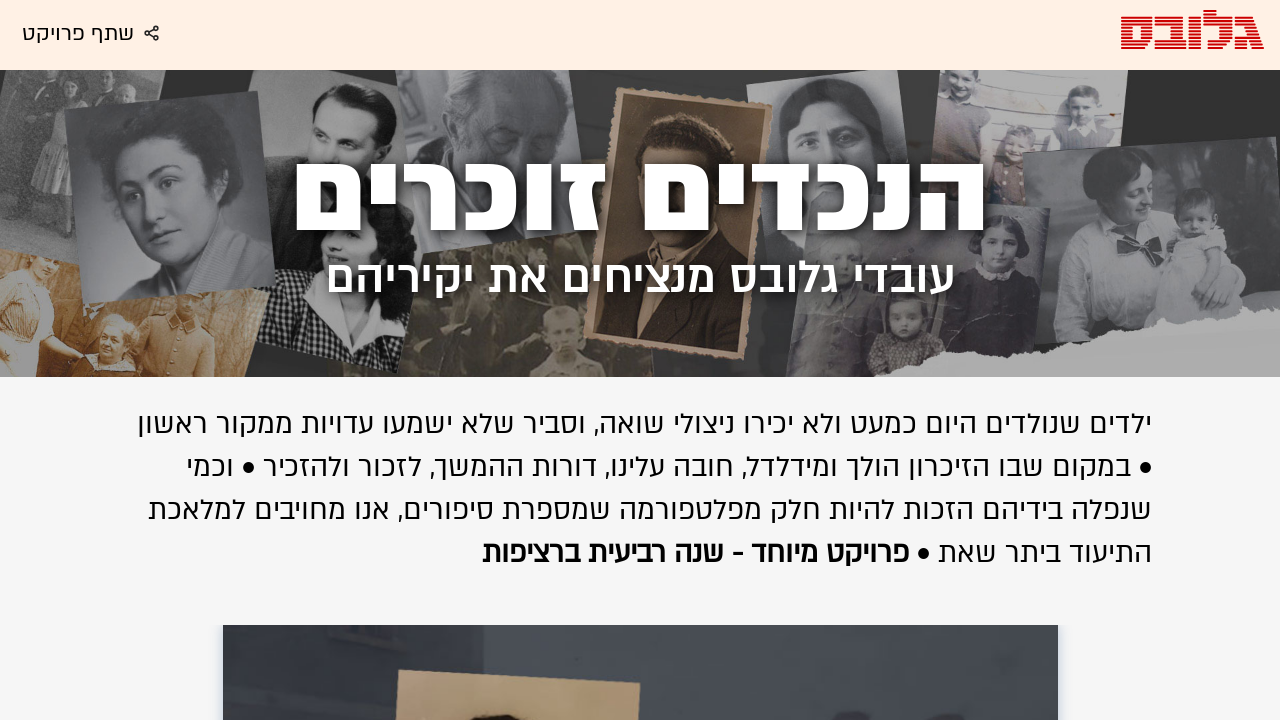

Clicked the share button at (110, 34) on #shareTxt
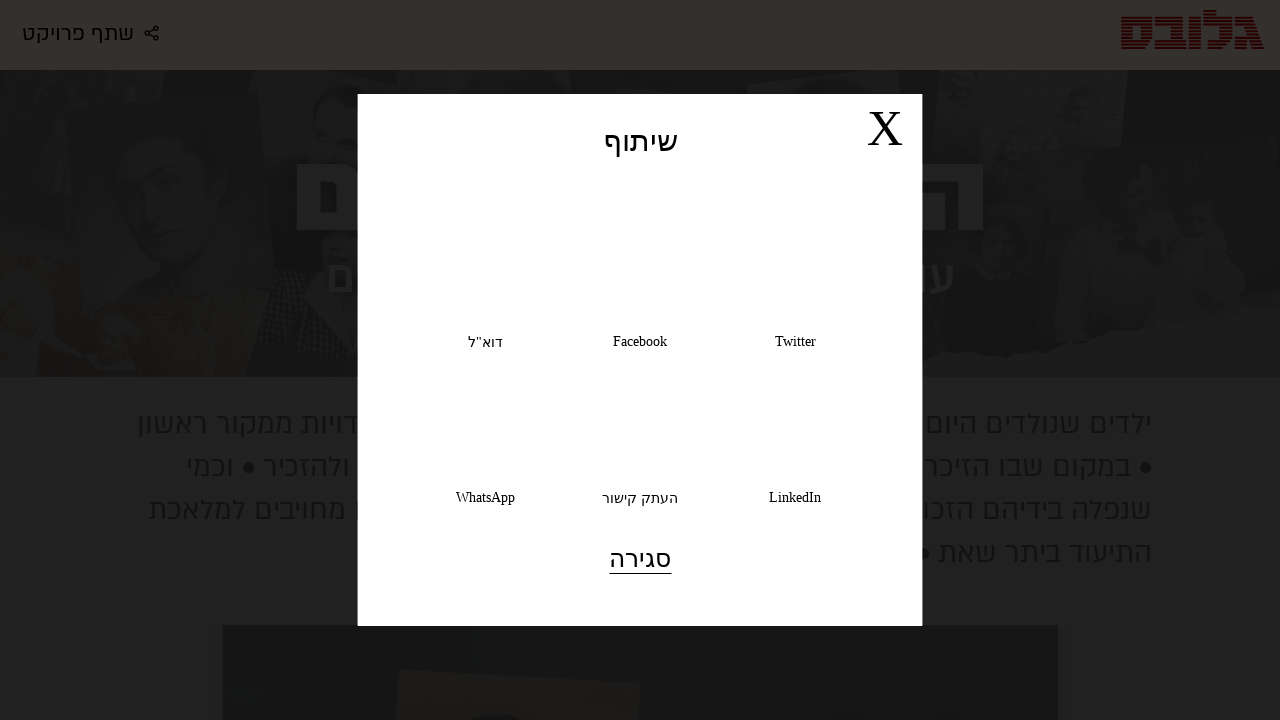

Clicked the email share option at (485, 280) on xpath=//*[@id='GPage_main']/div[6]/span/a[3]
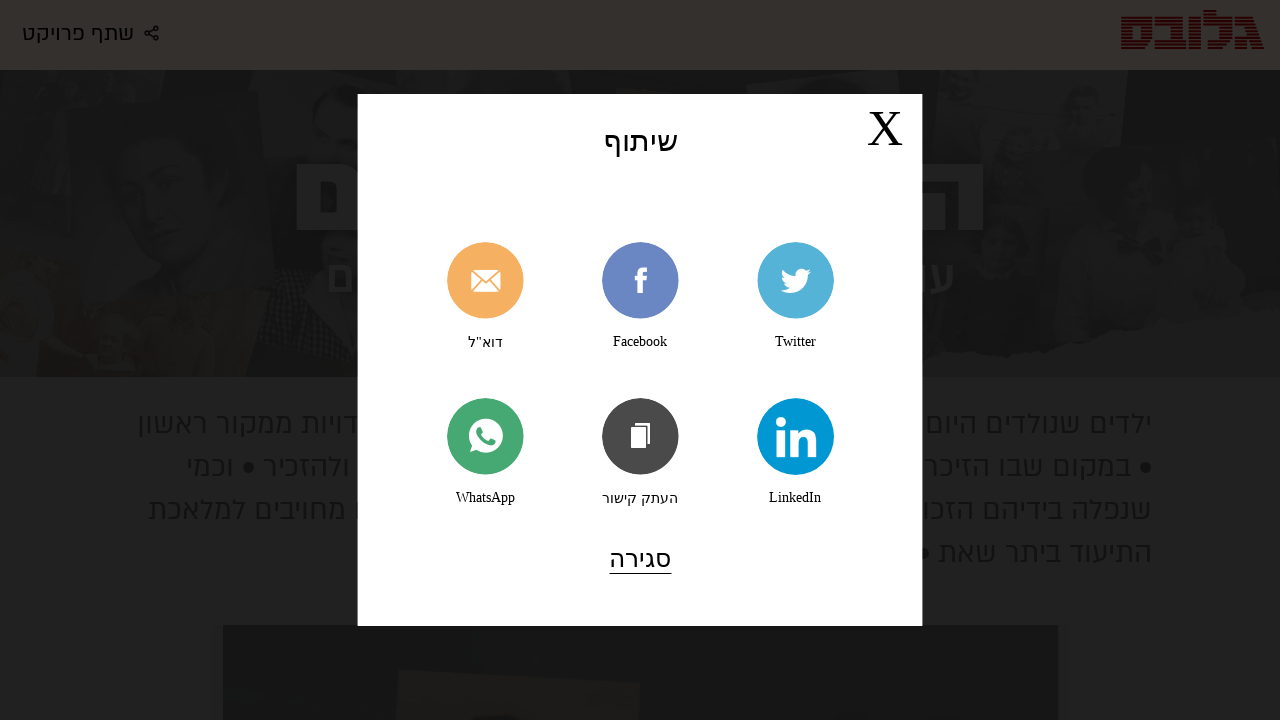

Share dialog appeared and is visible
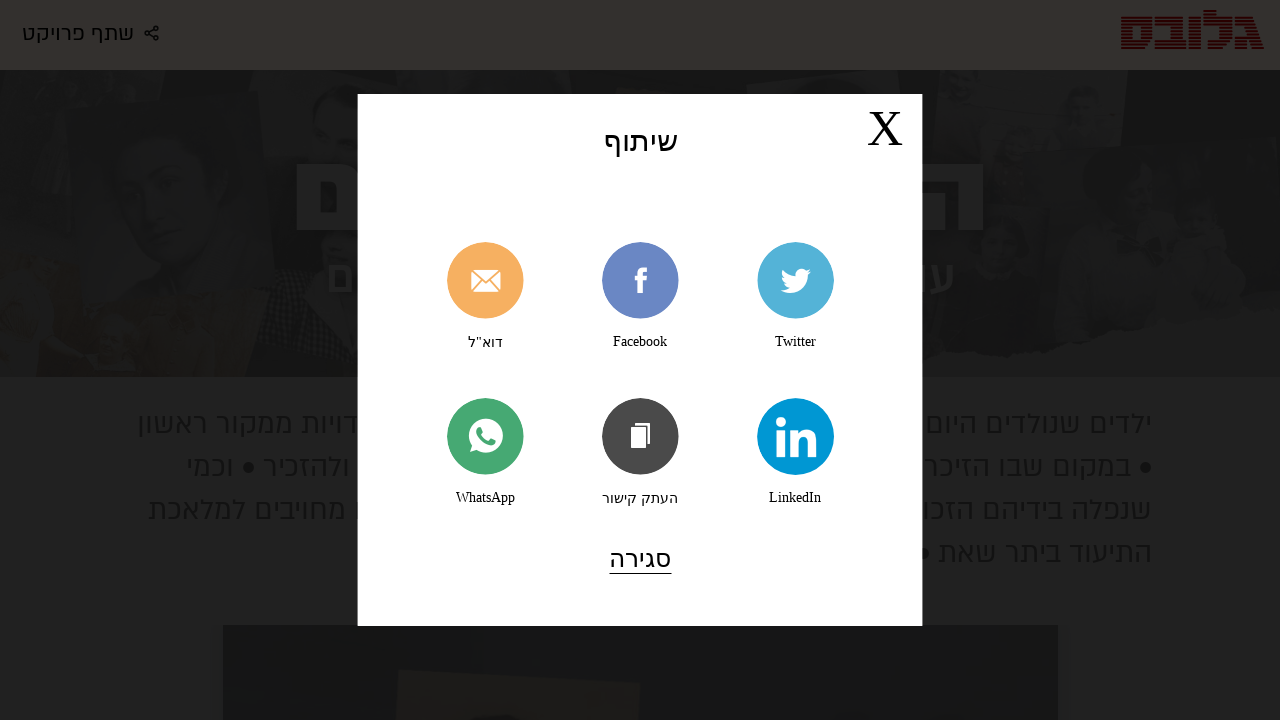

Clicked the close button to dismiss the share dialog at (640, 559) on .closetext
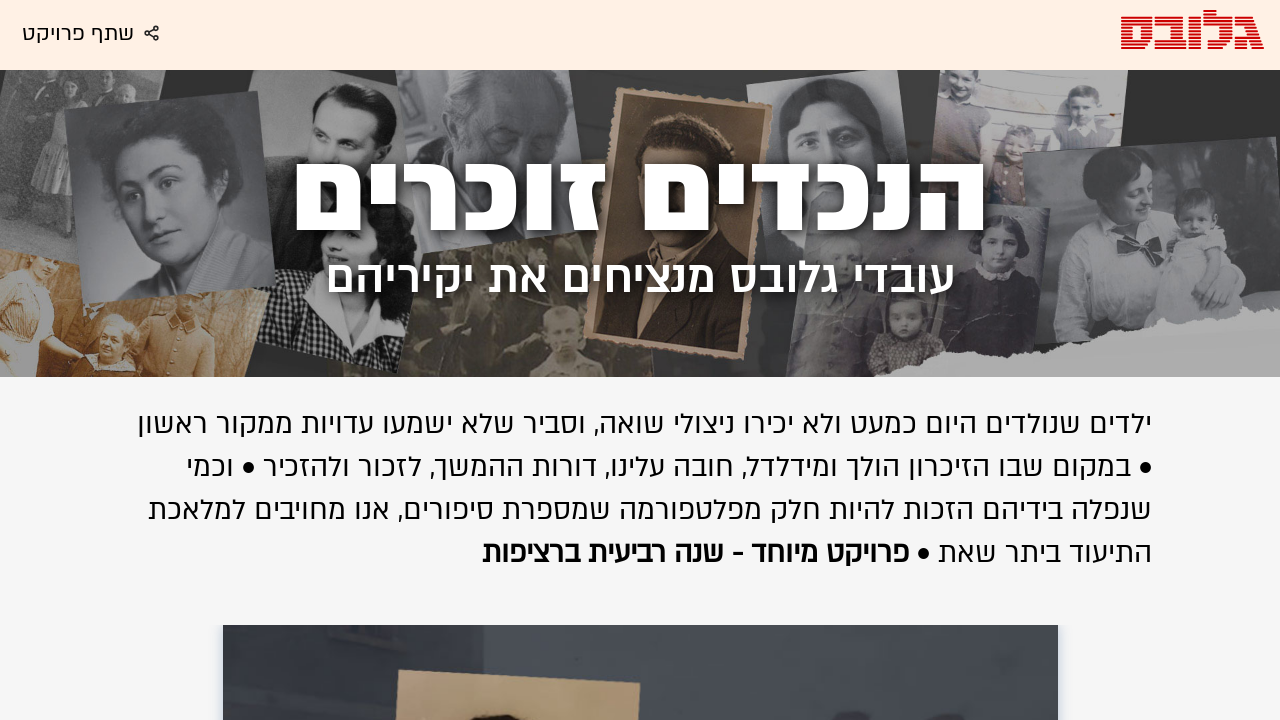

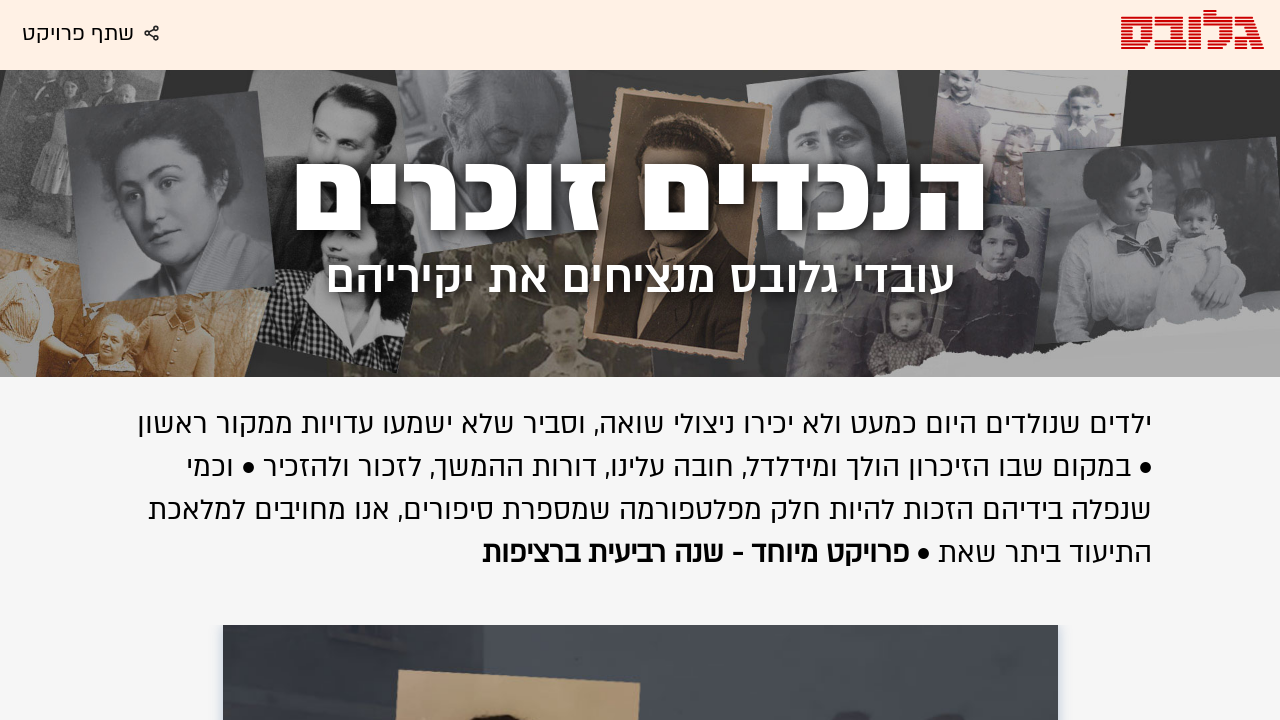